Tests filling out the Selenium demo web form with various input types including text input, password, textarea, number, dropdown, color picker, date picker, and range slider, then submits the form.

Starting URL: https://www.selenium.dev/selenium/web/web-form.html

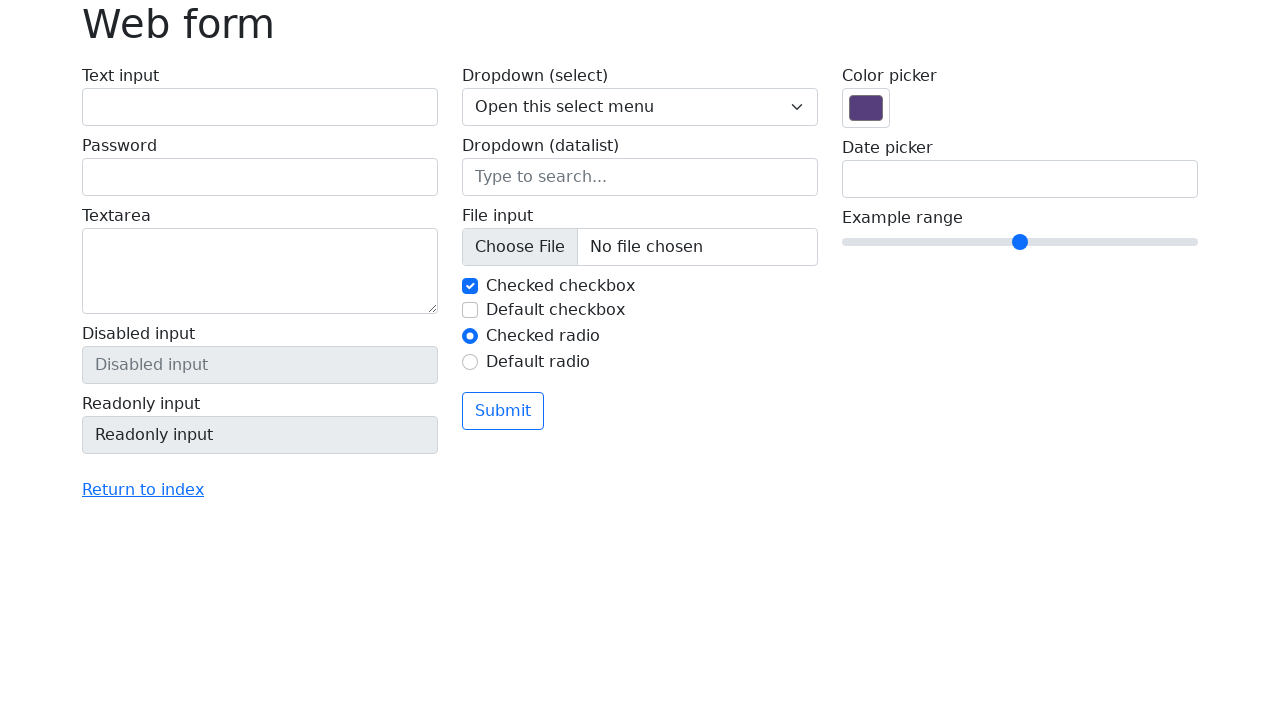

Filled text input field with 'login' on input[name='my-text']
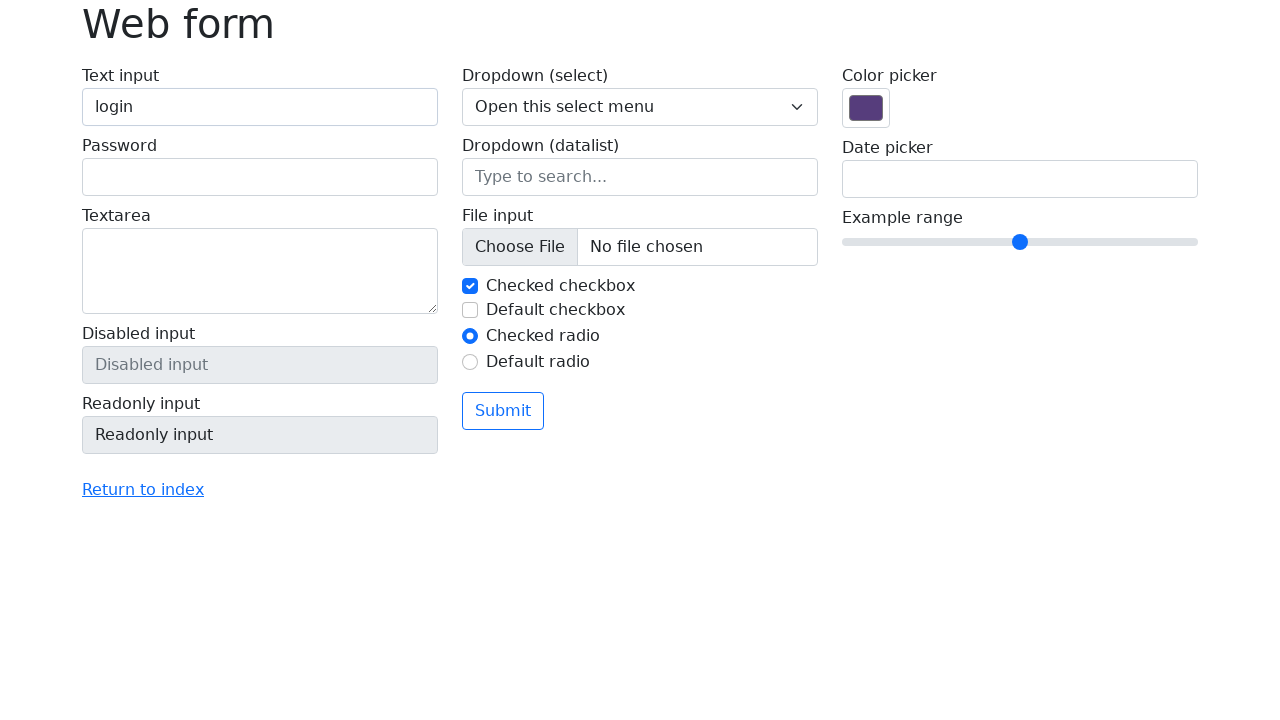

Filled password field with 'password' on input[name='my-password']
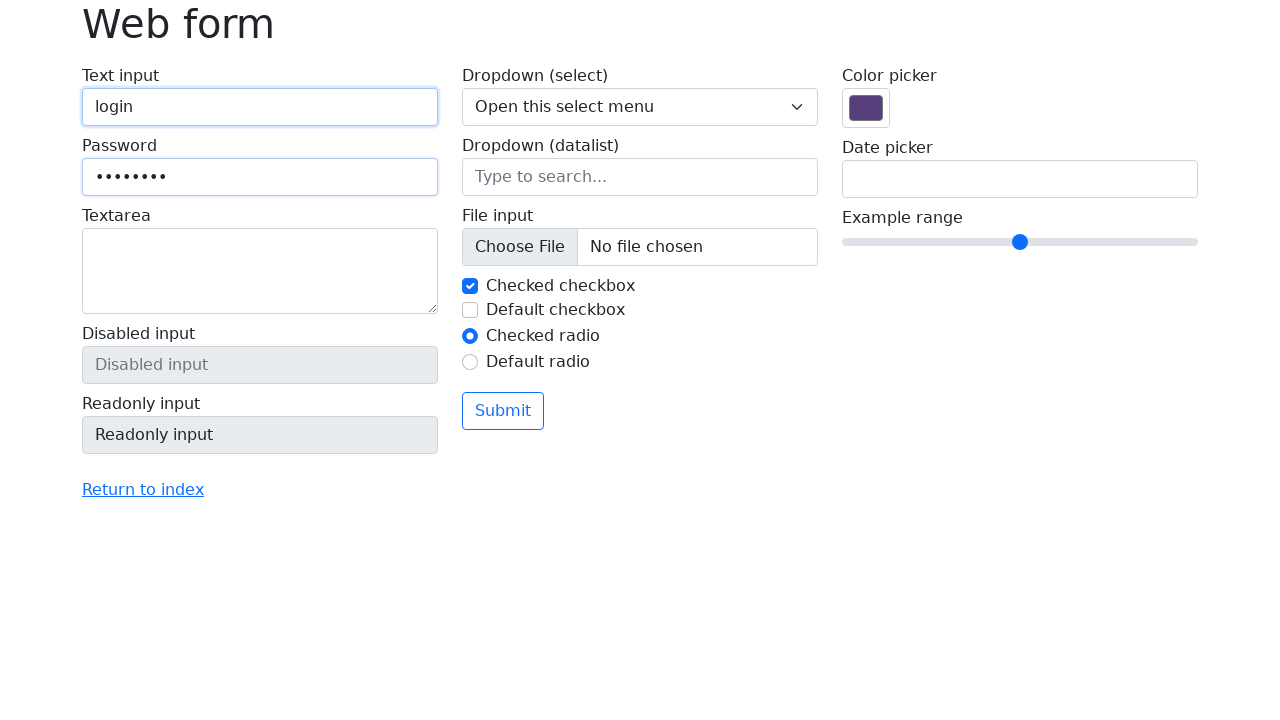

Filled textarea with 'textarea' on textarea[name='my-textarea']
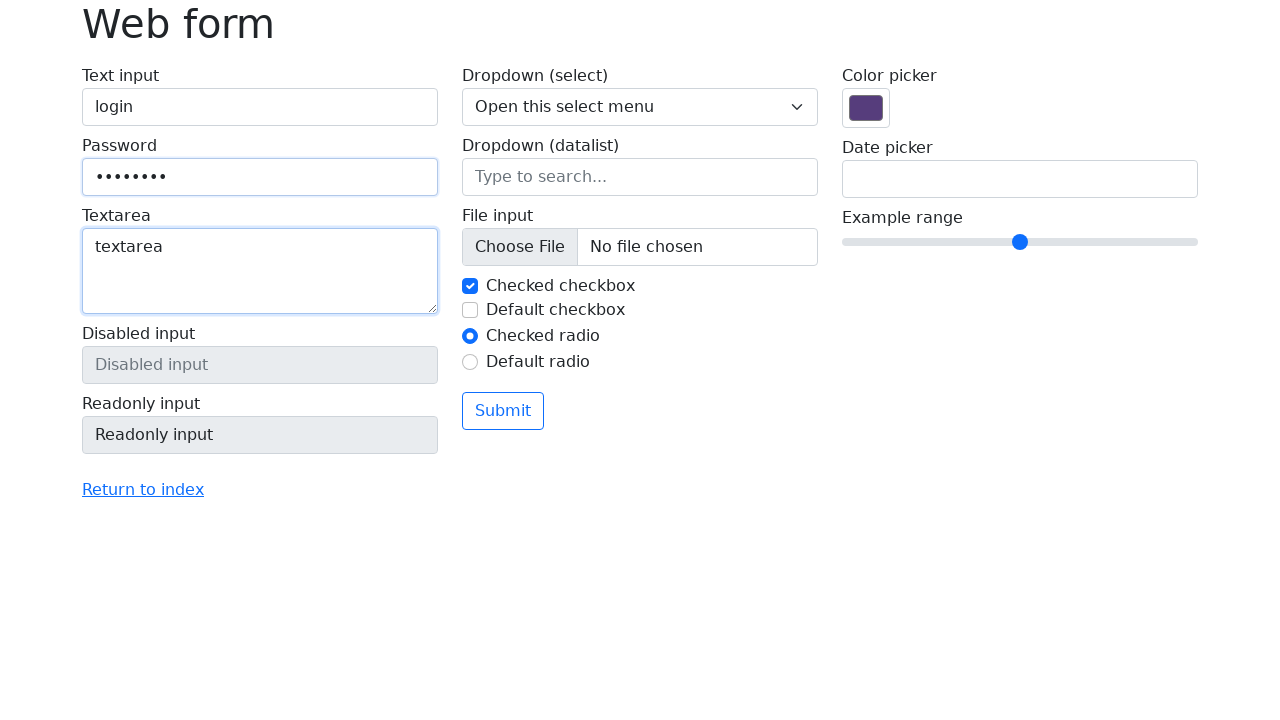

Selected third option from dropdown on select[name='my-select']
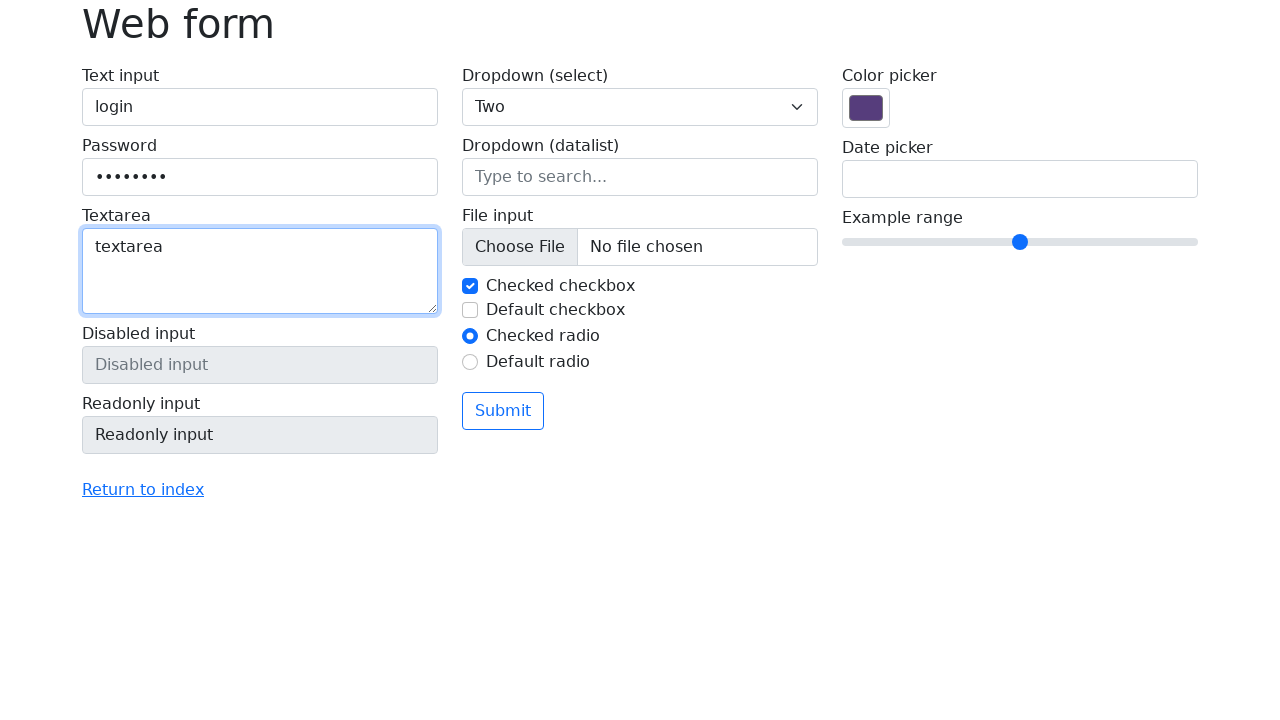

Filled datalist input with 'Los Angeles' on input[name='my-datalist']
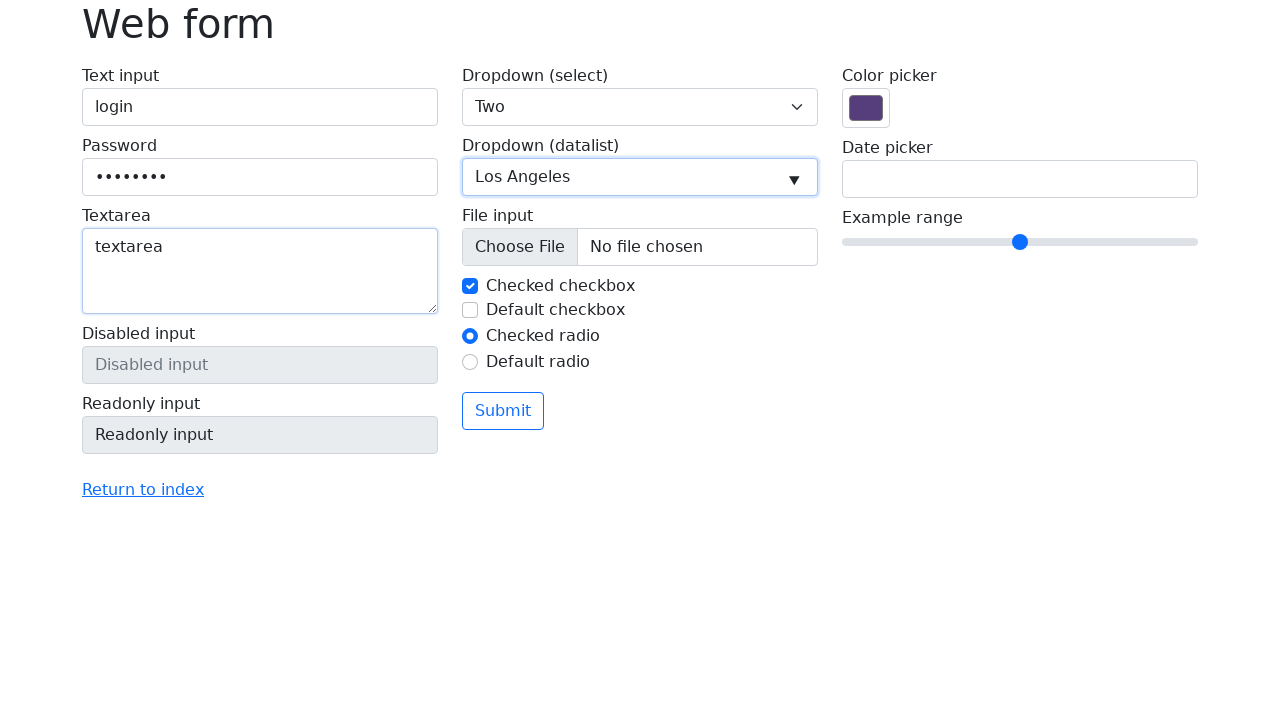

Set color picker to green (#00ff00) on input[name='my-colors']
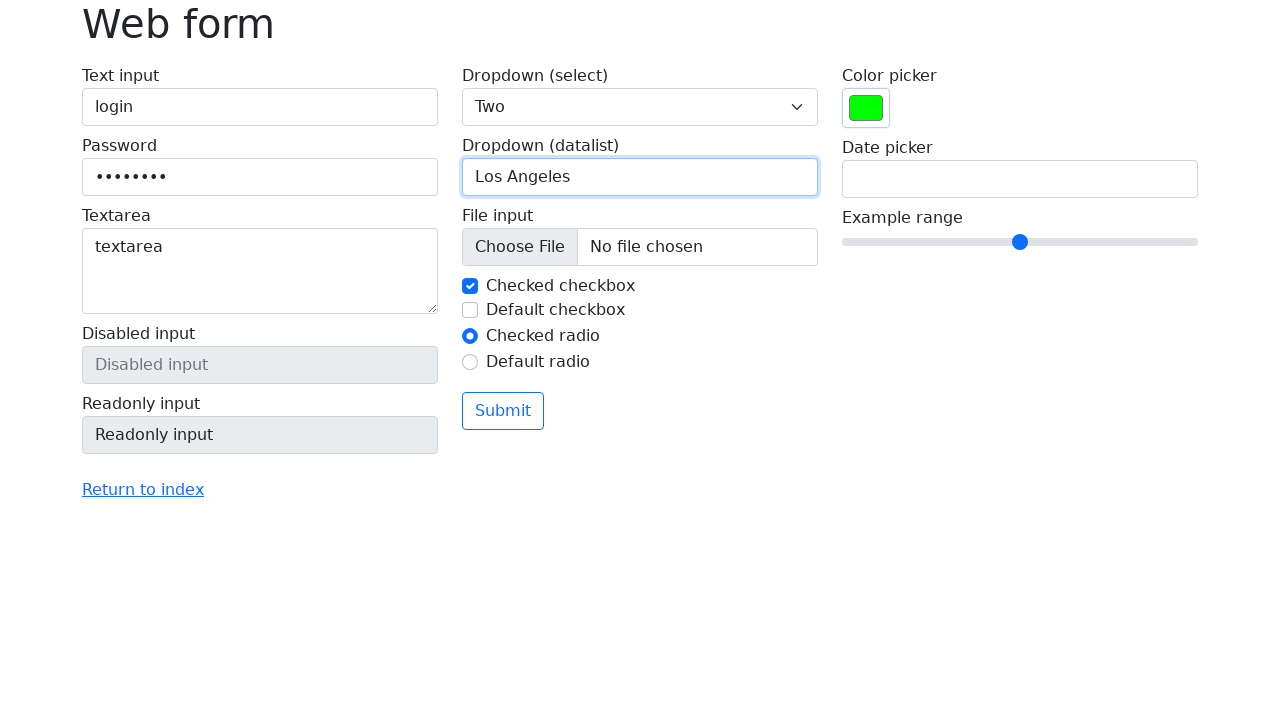

Set date field to 2024-01-01 on input[name='my-date']
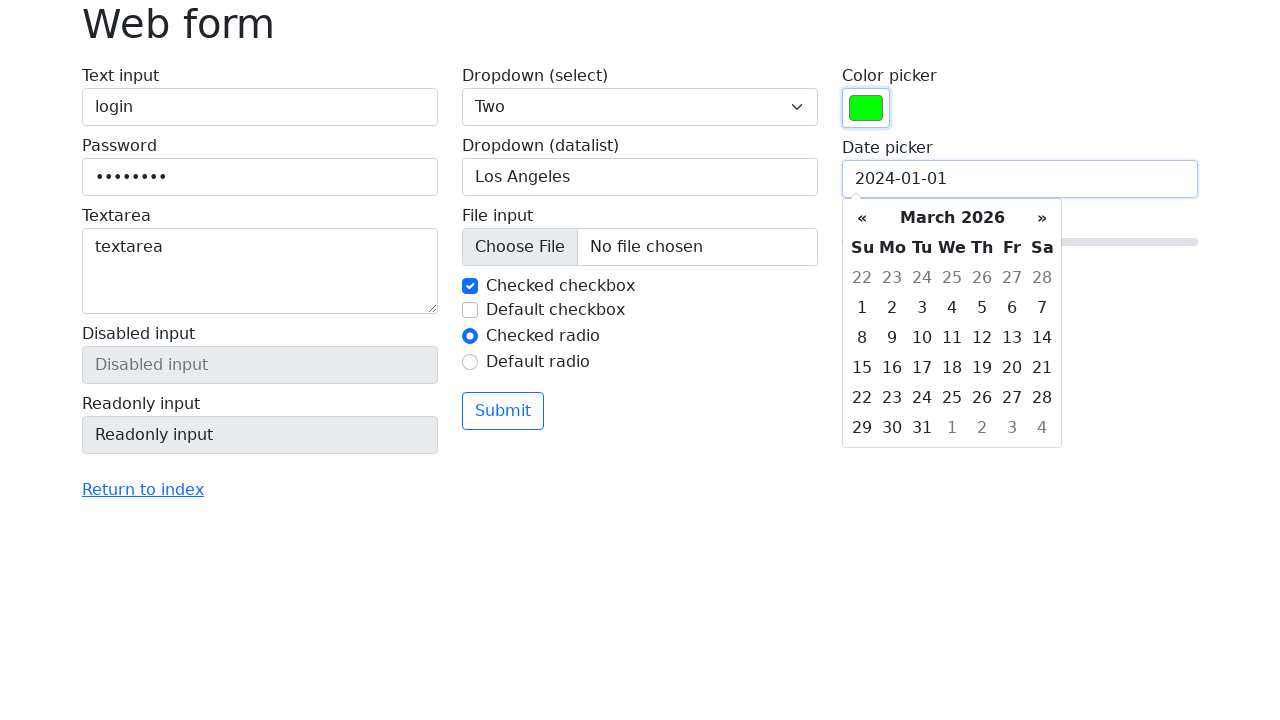

Set range slider value to 1
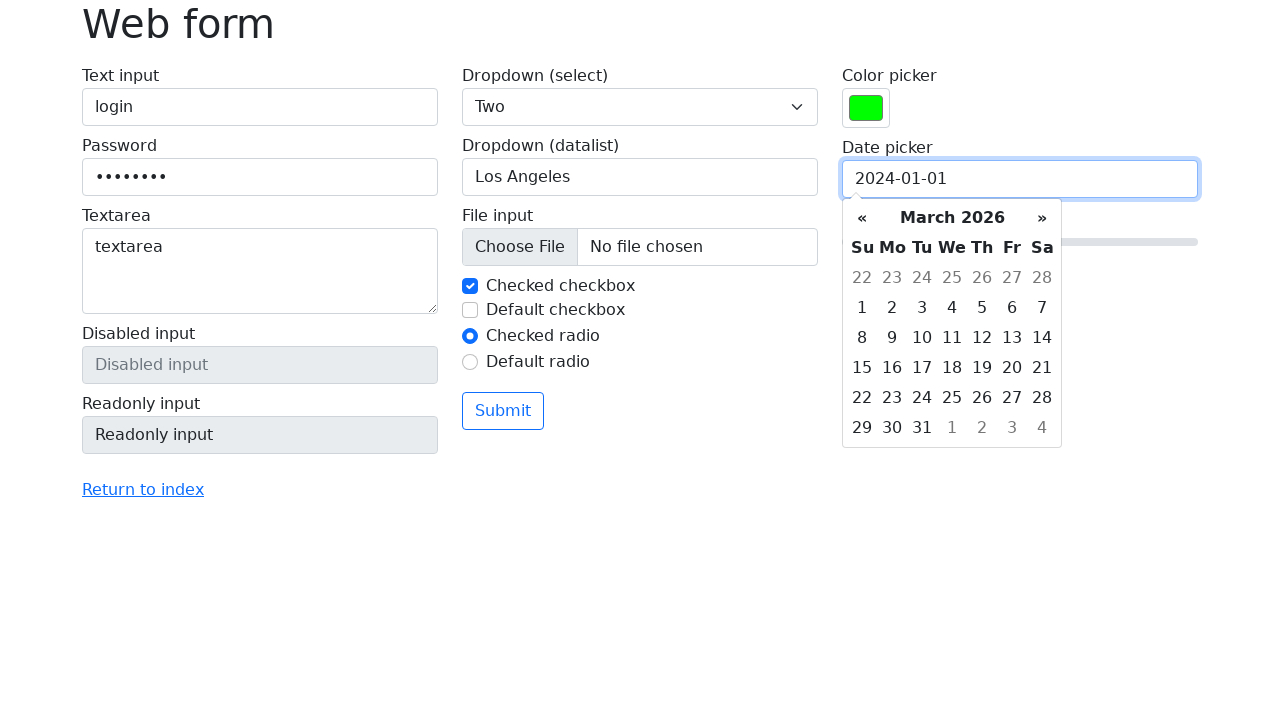

Clicked submit button to submit the form at (503, 411) on button[type='submit']
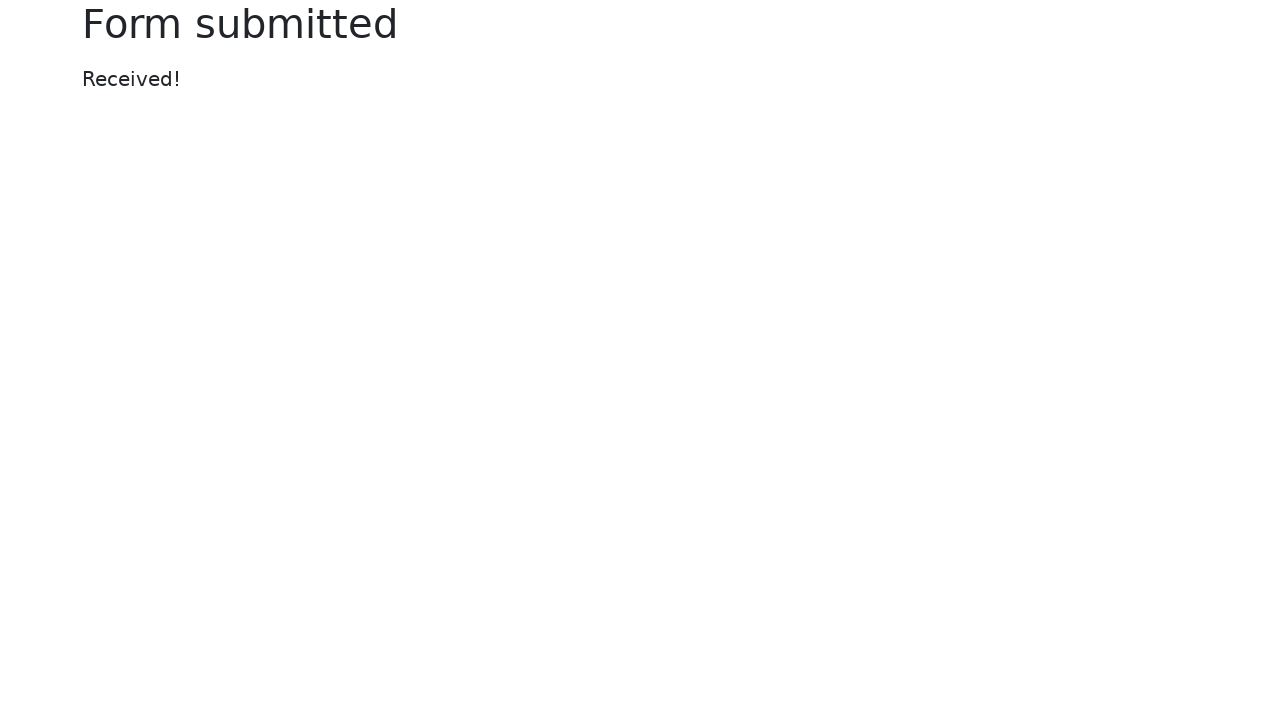

Form submission successful, 'Received' message appeared
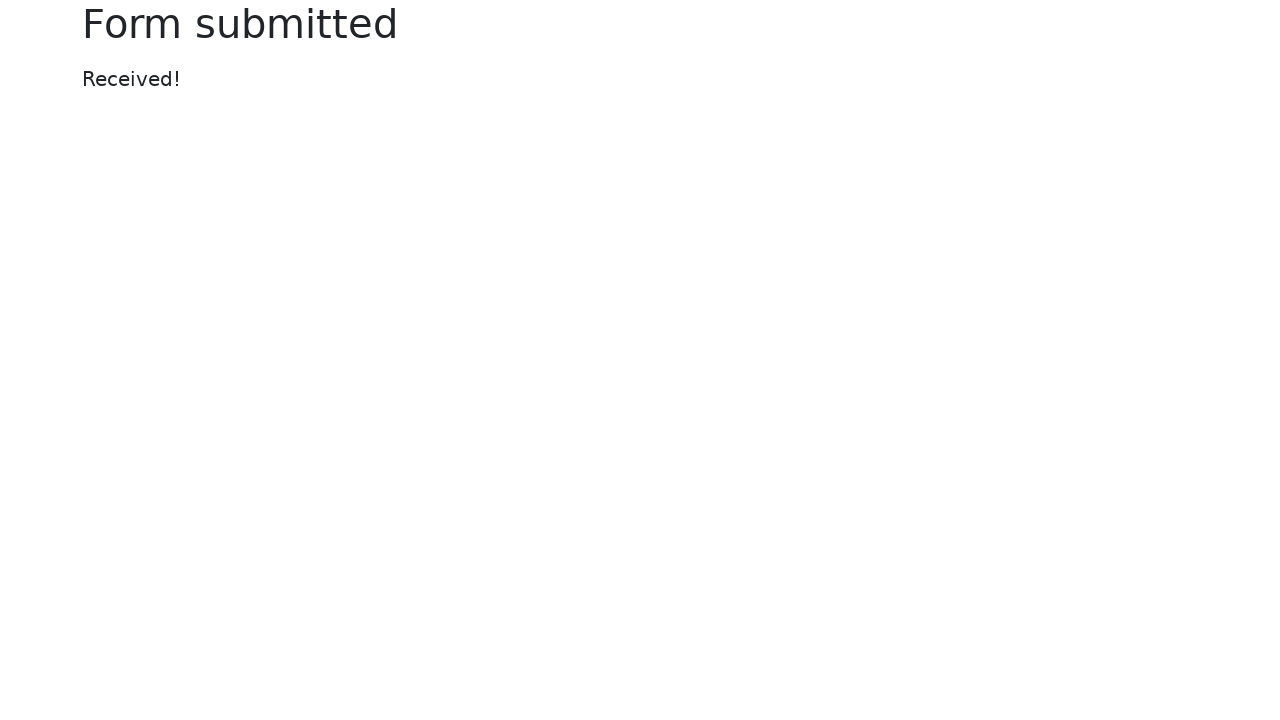

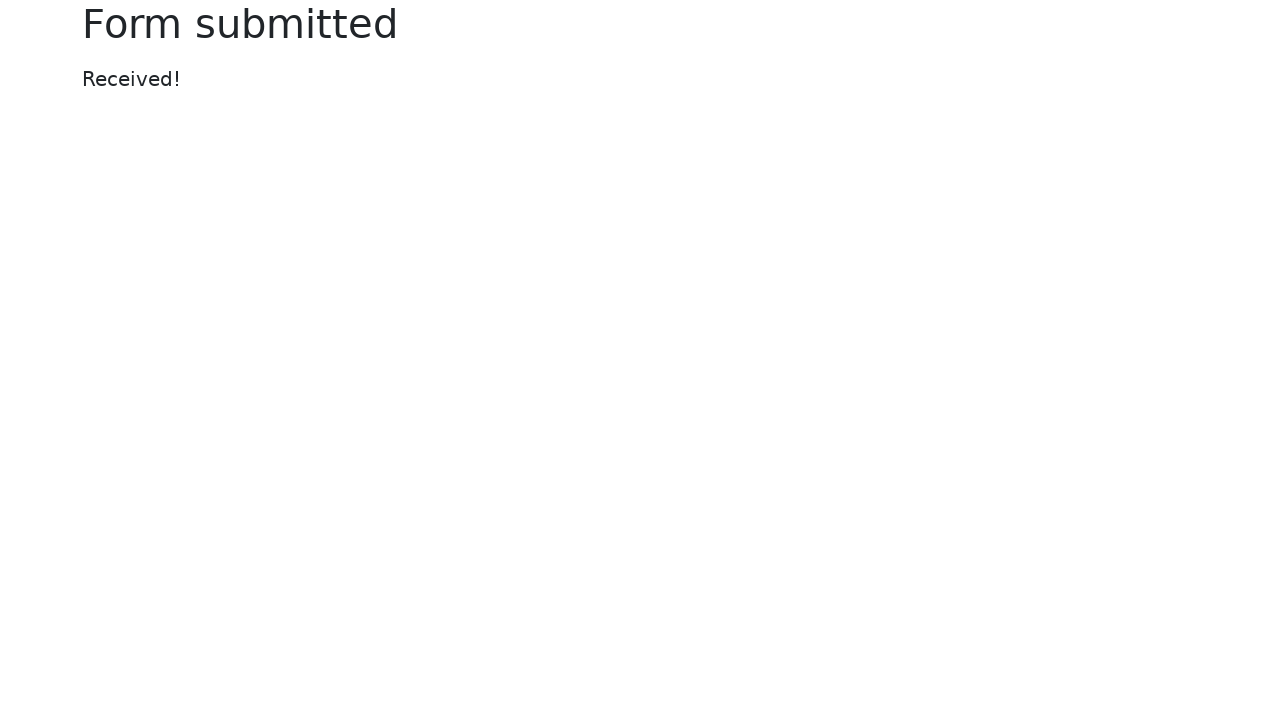